Tests page navigation by clicking a link and verifying the URL changes to the expected destination page (guinea-pig2)

Starting URL: http://admc.io/wd/test-pages/guinea-pig.html

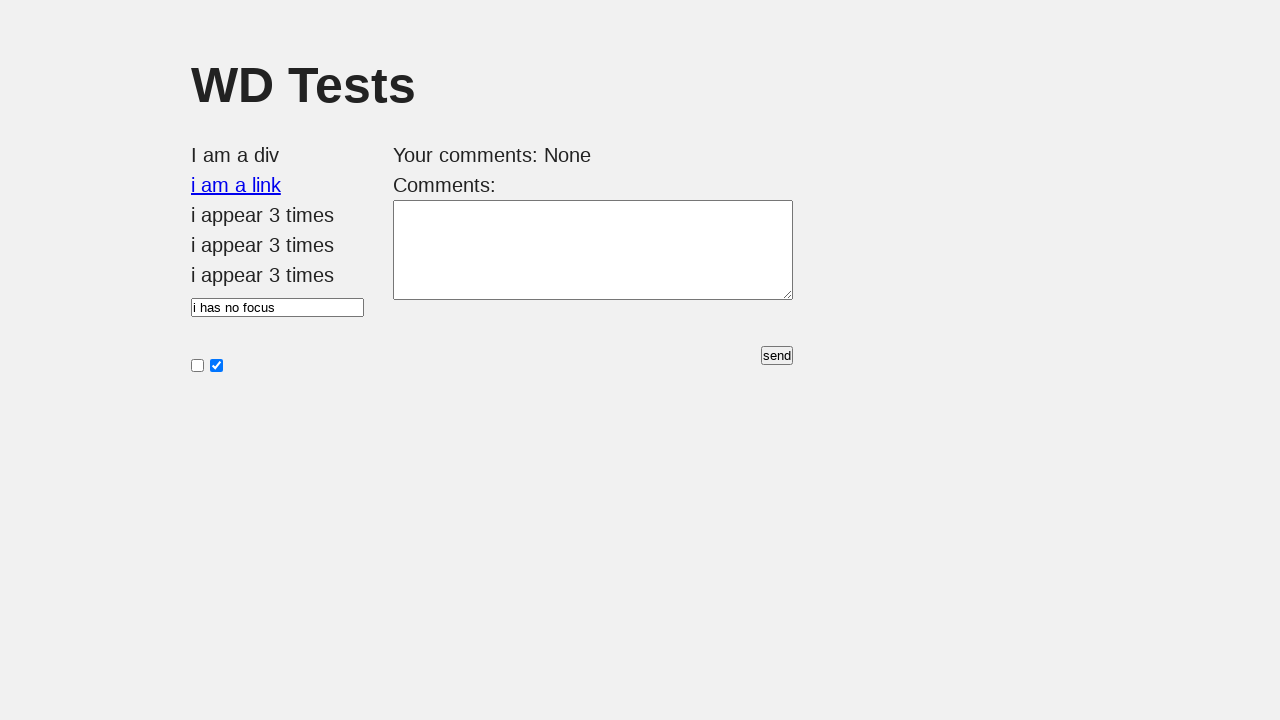

Page loaded - DOM content ready
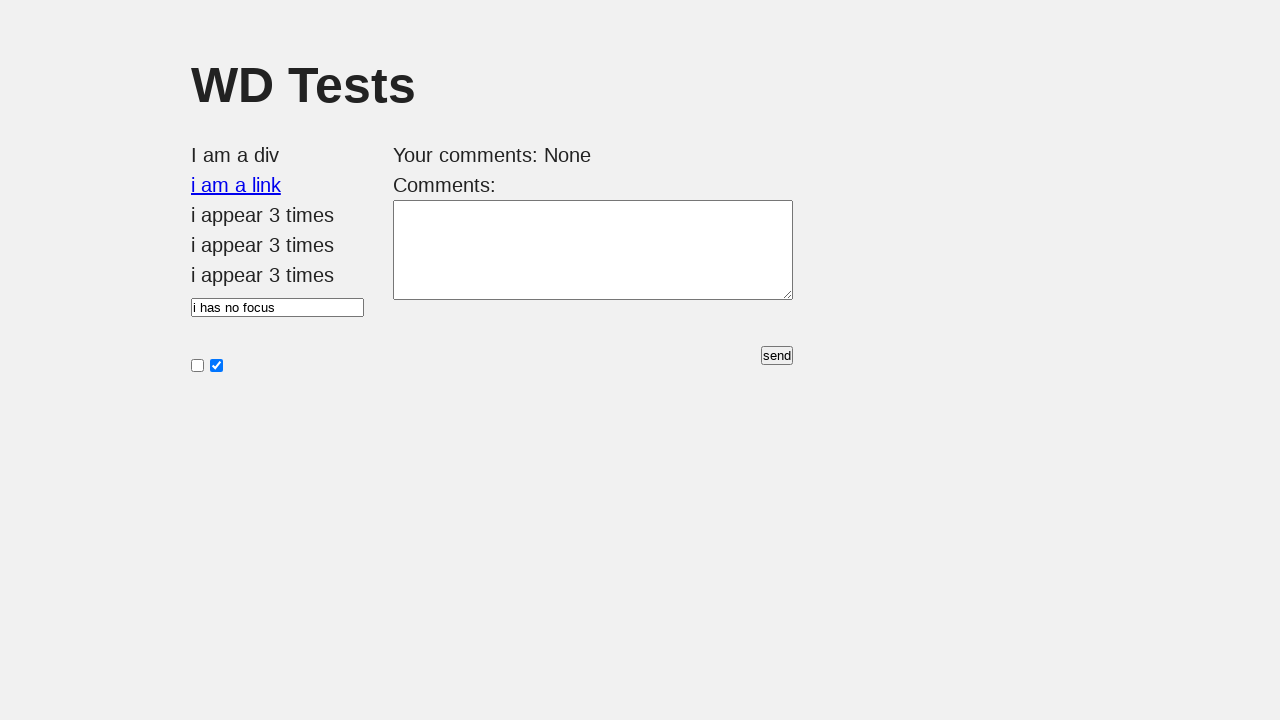

Clicked on the link element with ID 'i am a link' at (236, 185) on #i\ am\ a\ link
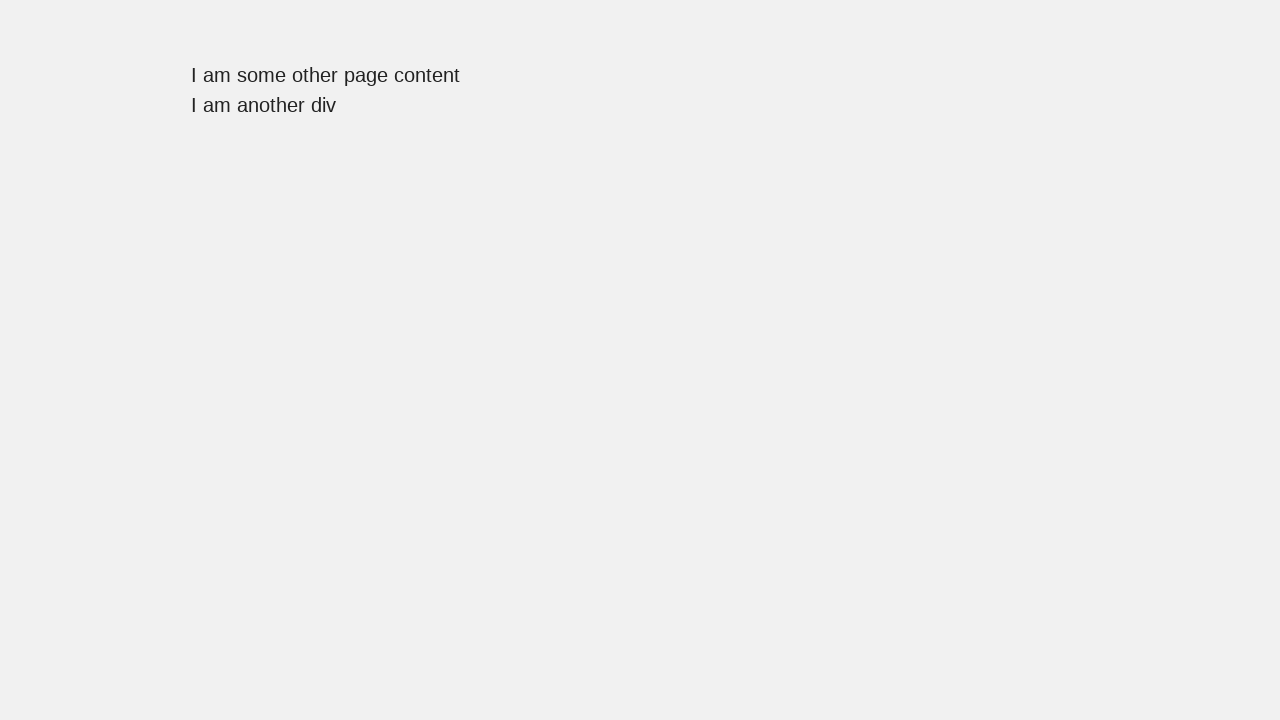

Navigation completed - URL changed to guinea-pig2 page
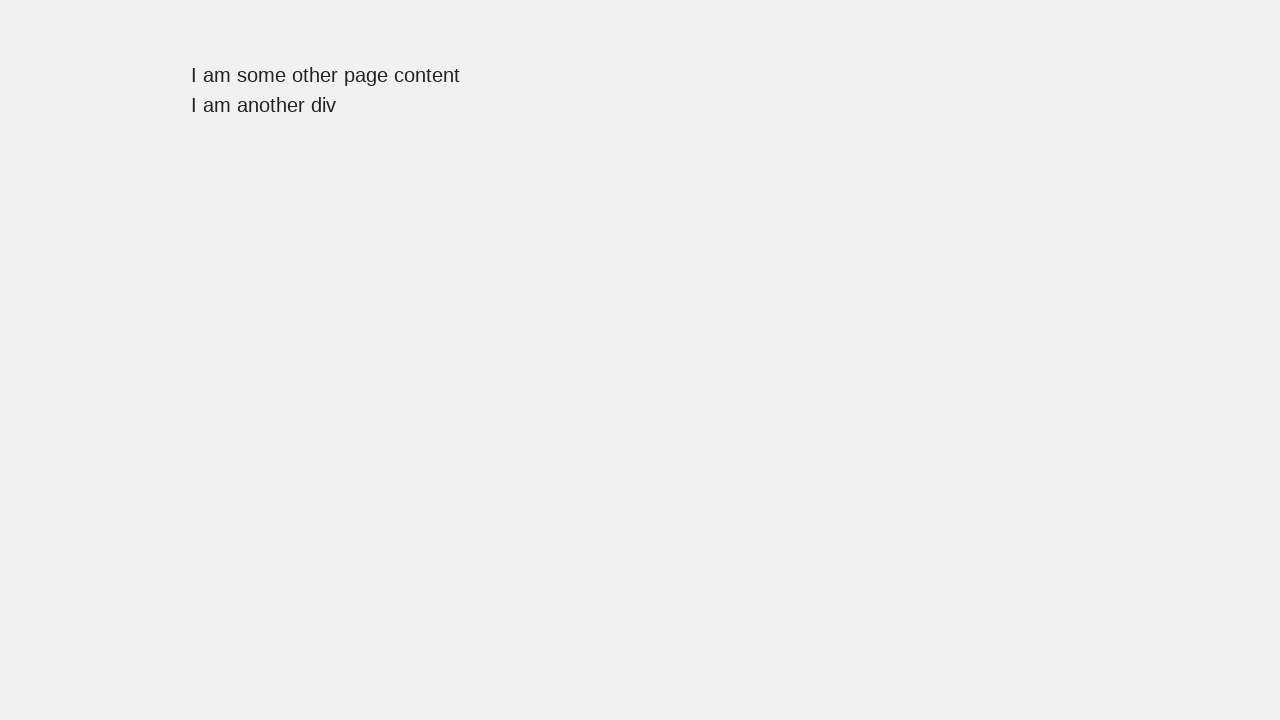

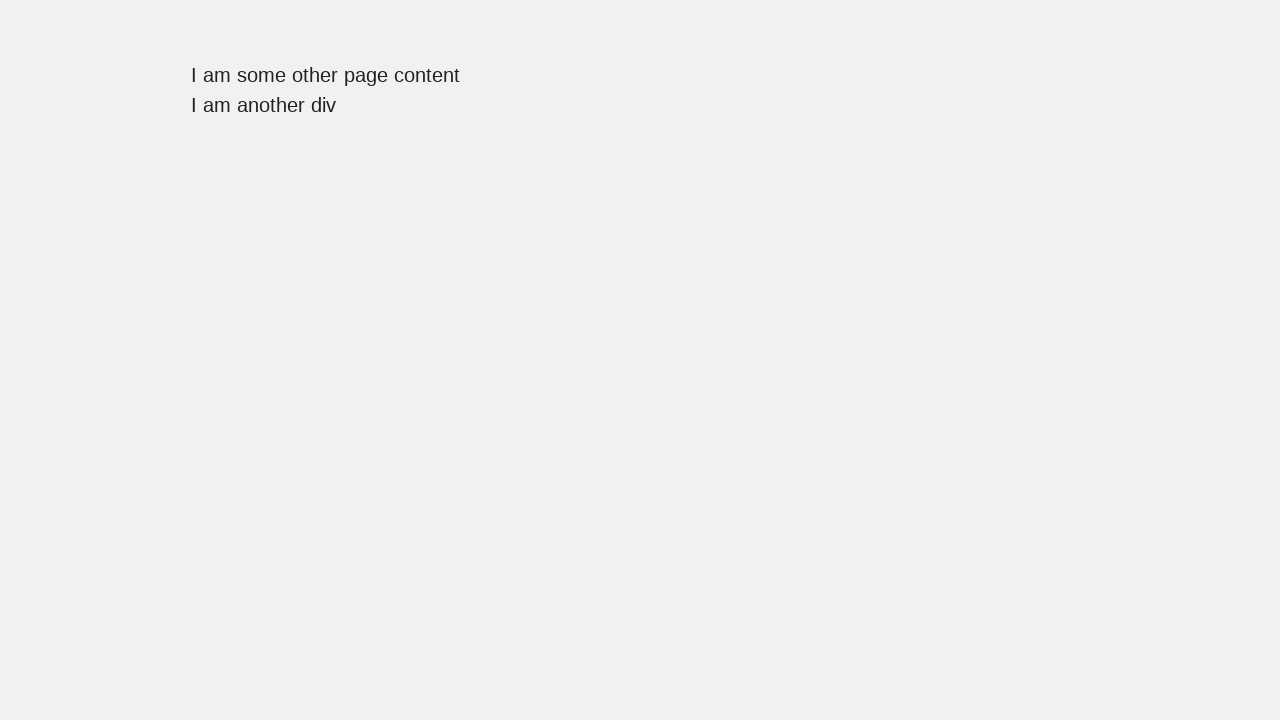